Tests dropdown menu selection by selecting year, month, and day values using three different selection methods (by index, by value, and by visible text)

Starting URL: https://testcenter.techproeducation.com/index.php?page=dropdown

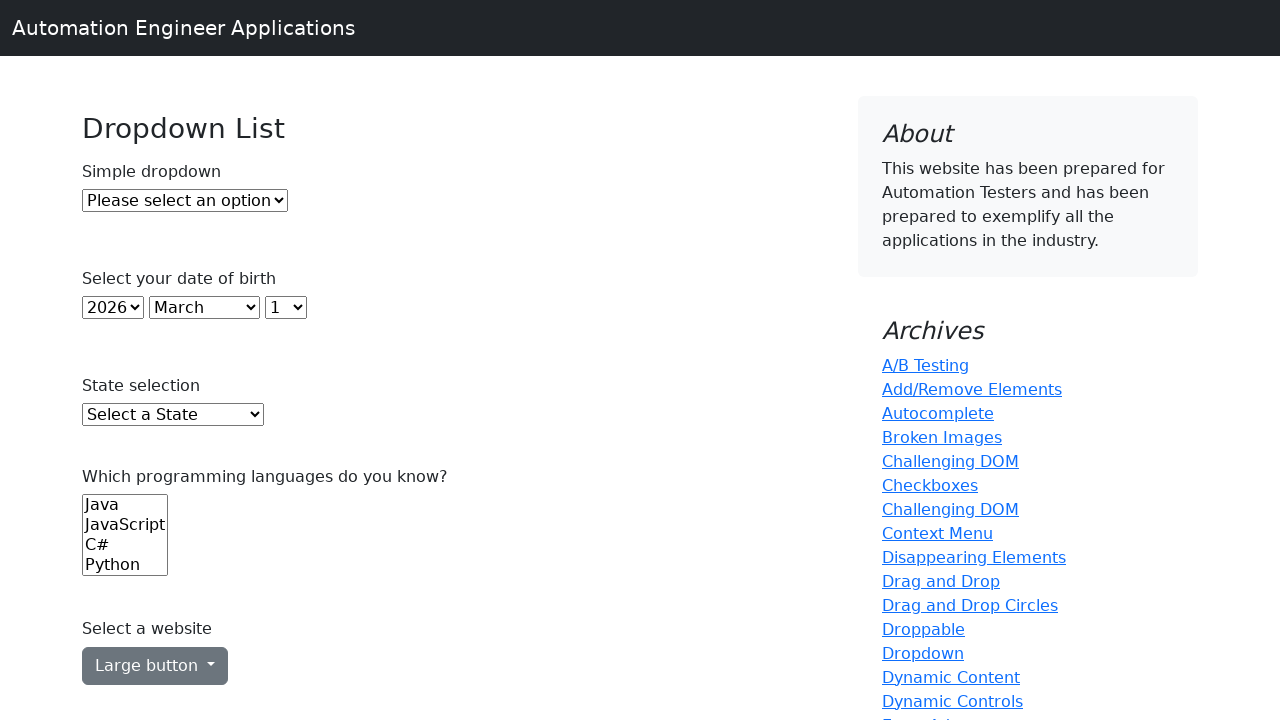

Selected year 2018 from dropdown by index 5 on (//select)[2]
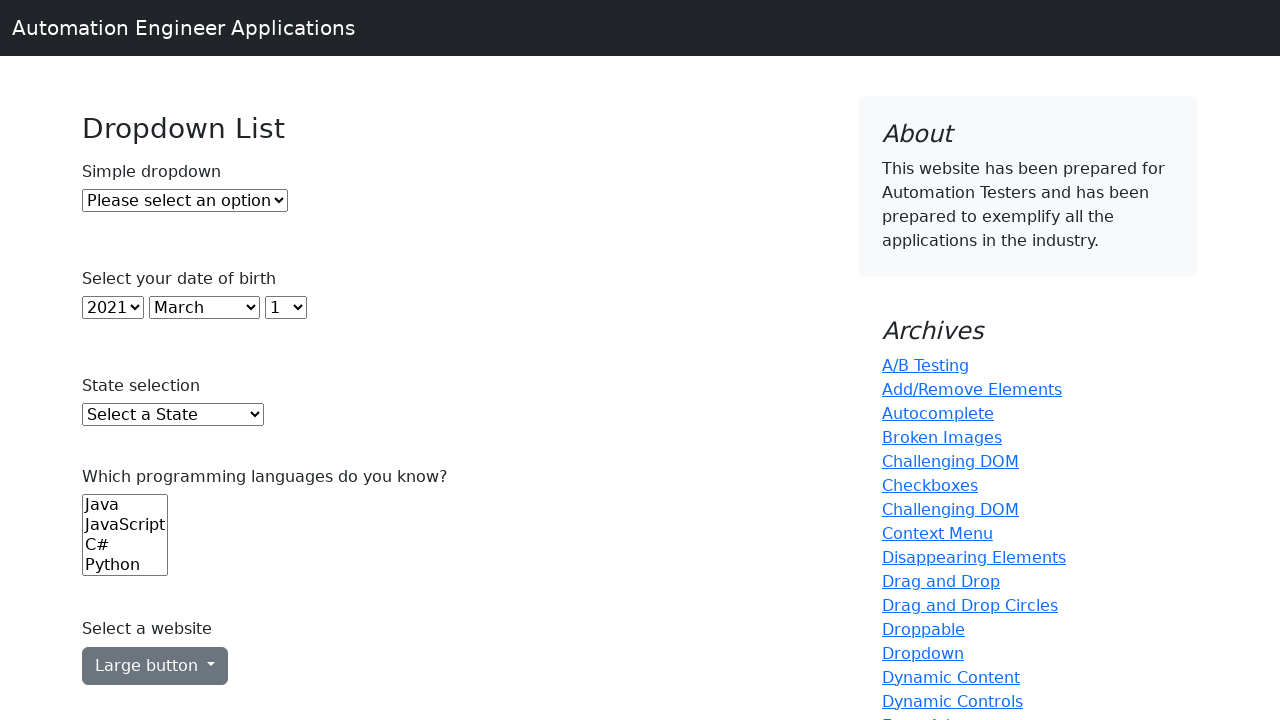

Selected month July from dropdown by value '6' on (//select)[3]
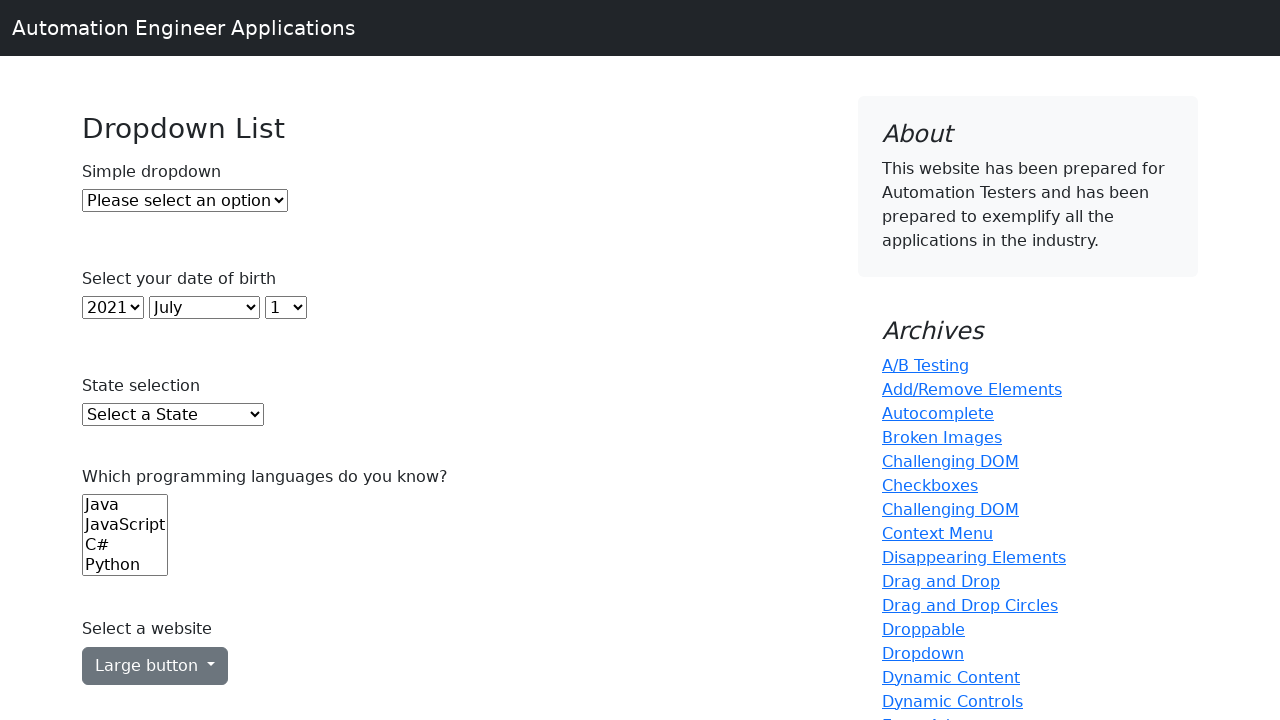

Selected day 15 from dropdown by visible text on (//select)[4]
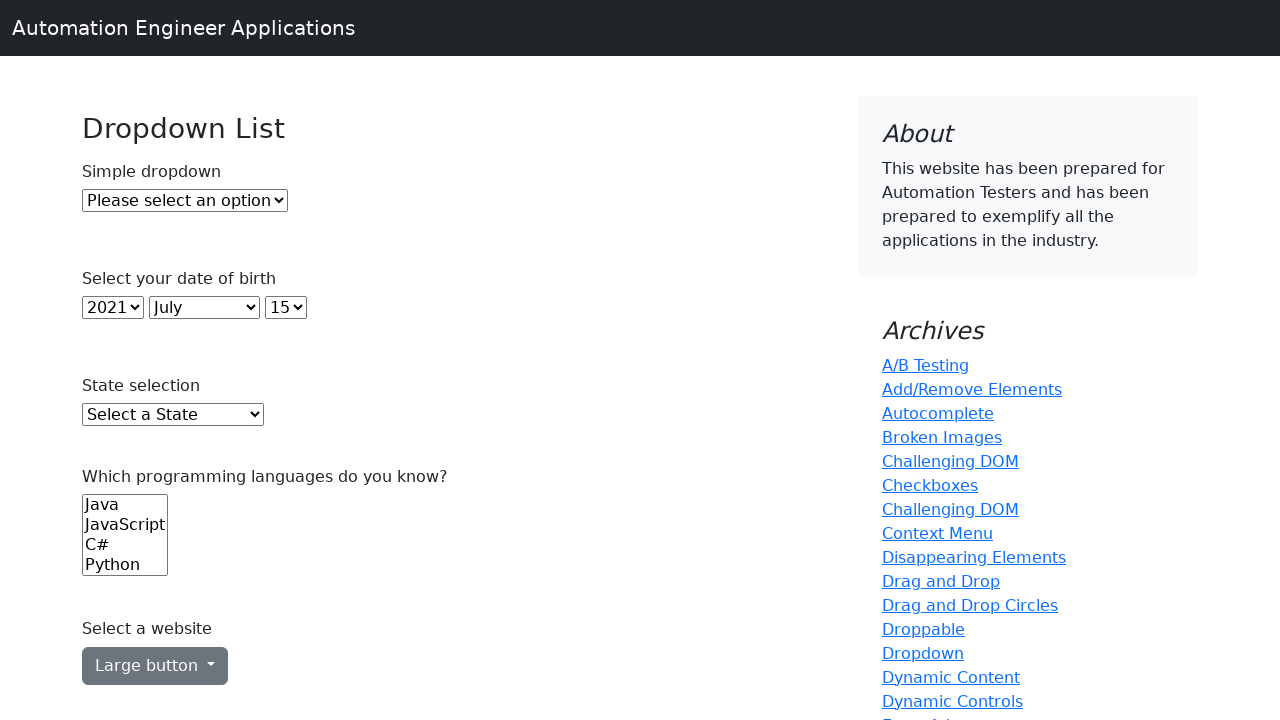

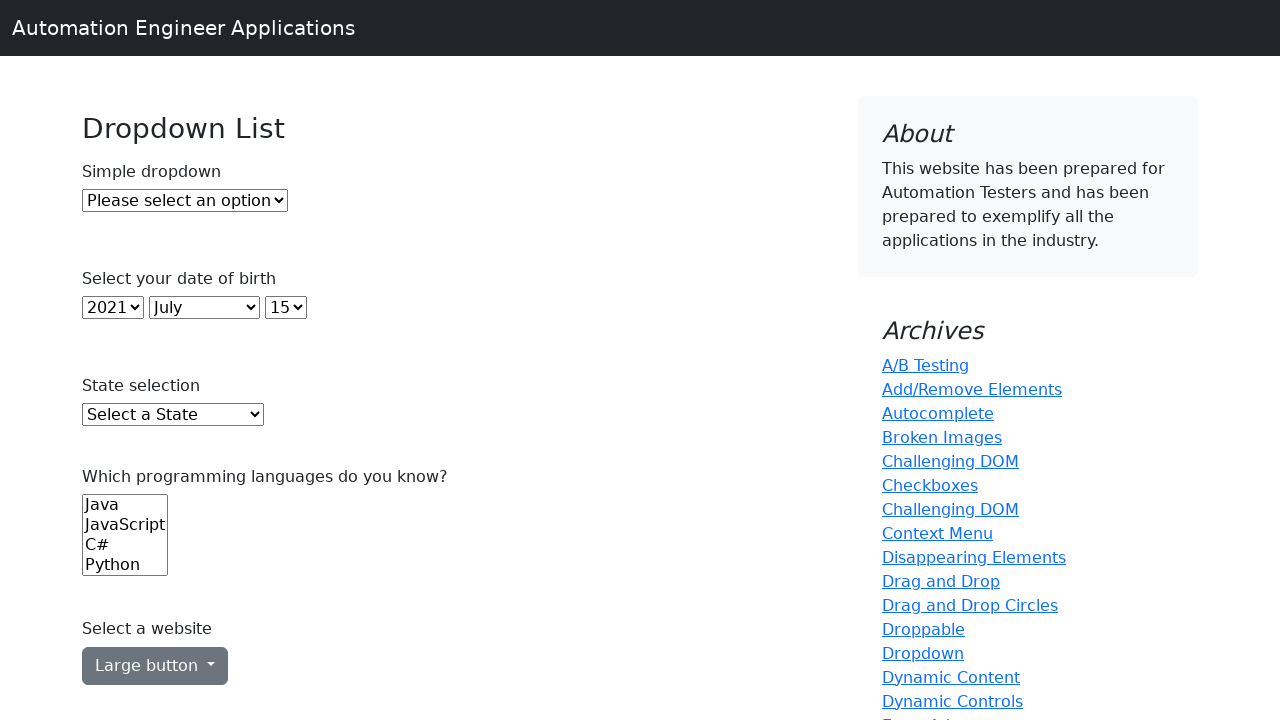